Tests the Date Picker widget by navigating to the Widgets section, opening the Date Picker, and interacting with the calendar to select dates

Starting URL: https://demoqa.com/

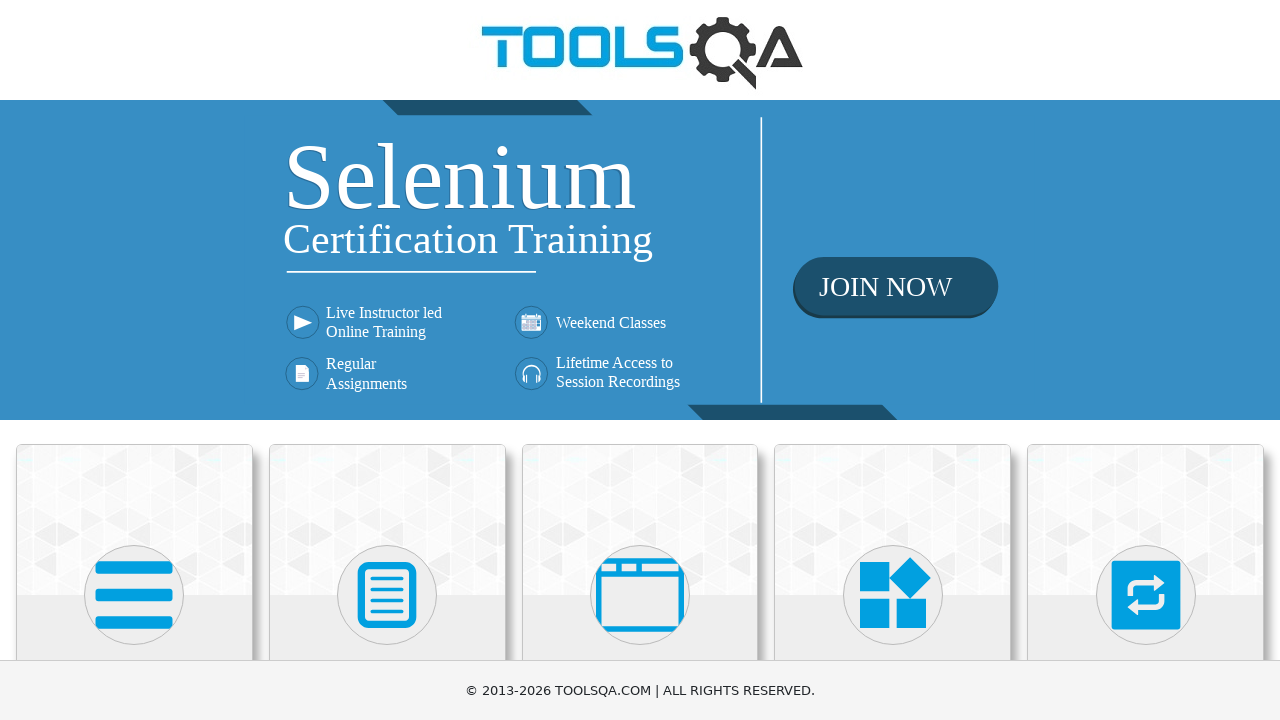

Scrolled down to view the Widgets section
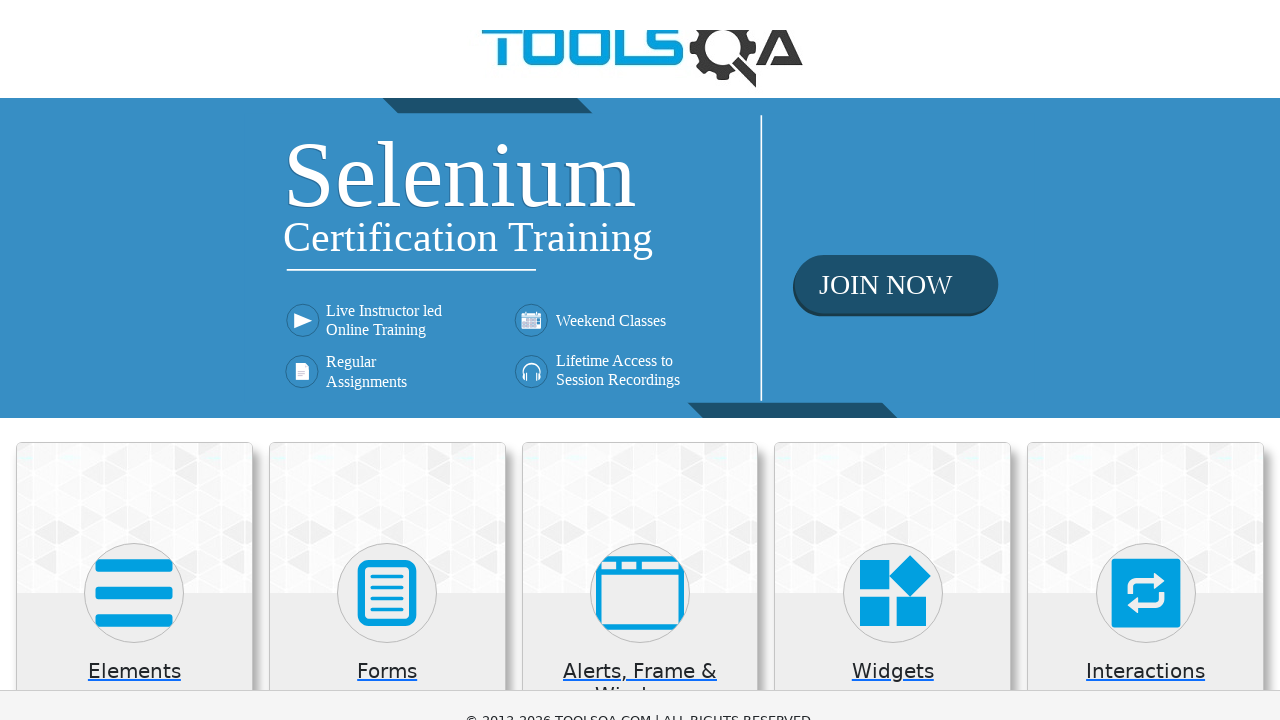

Clicked on Widgets card to expand section at (893, 6) on xpath=//h5[text()='Widgets']
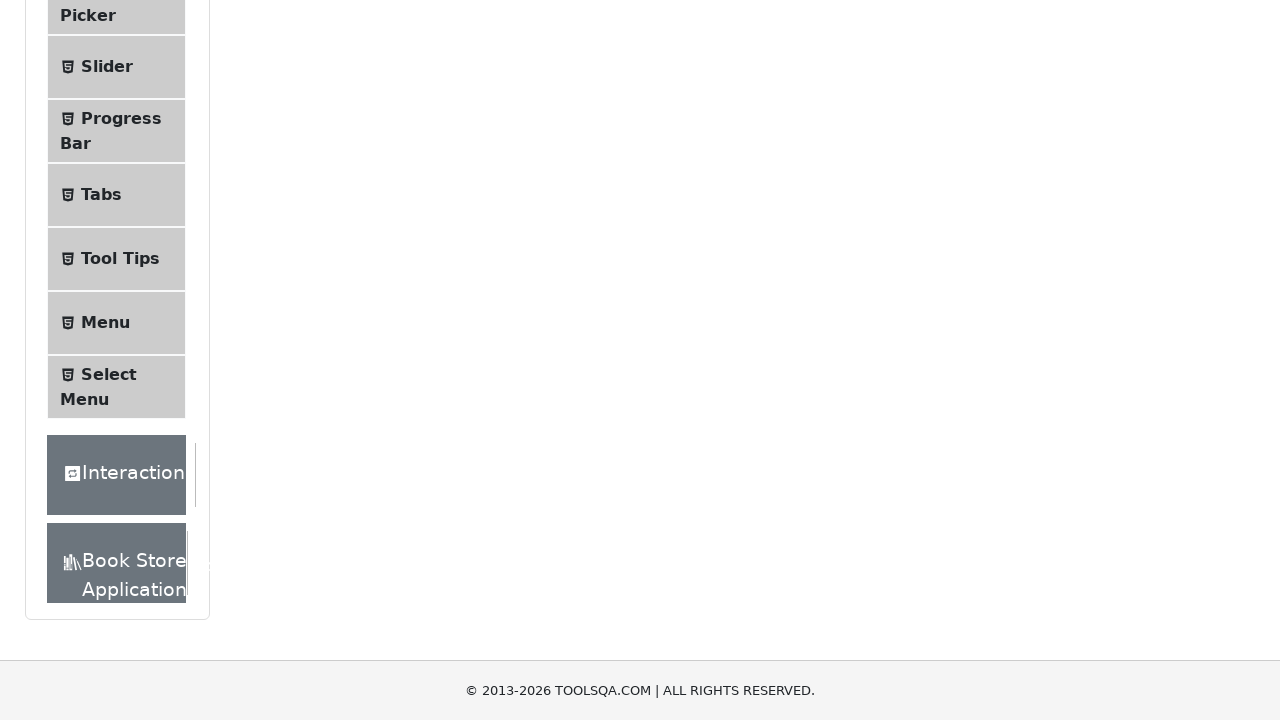

Clicked on Date Picker option from Widgets menu at (102, 10) on xpath=//span[text()='Date Picker']
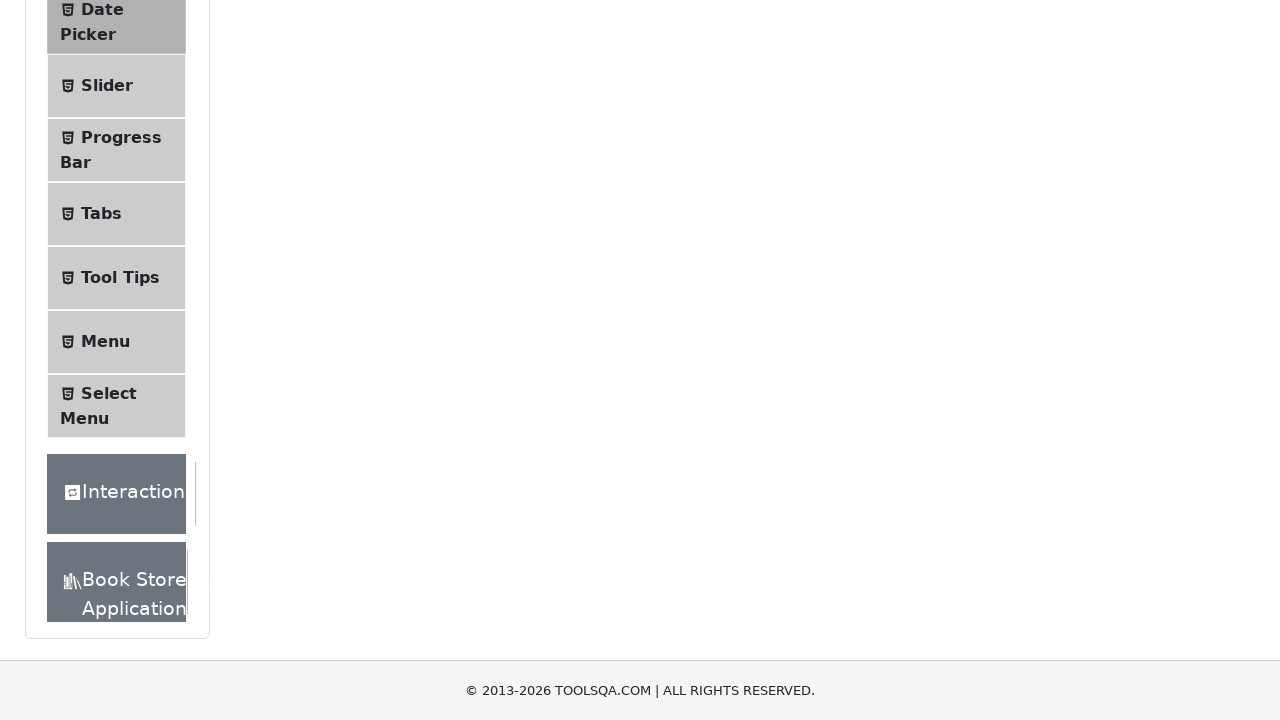

Clicked on date input field to open calendar widget at (521, 238) on #datePickerMonthYearInput
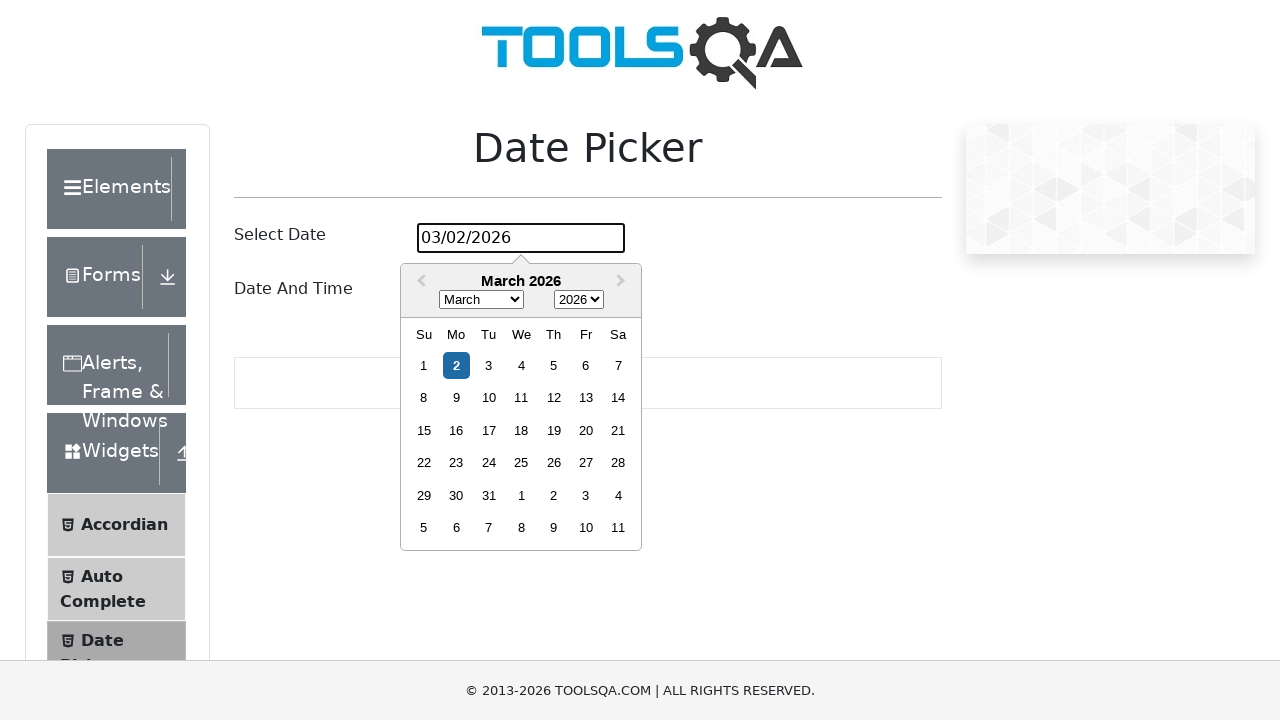

Clicked on month dropdown selector at (481, 300) on xpath=//select[contains(@class, 'month-select')]
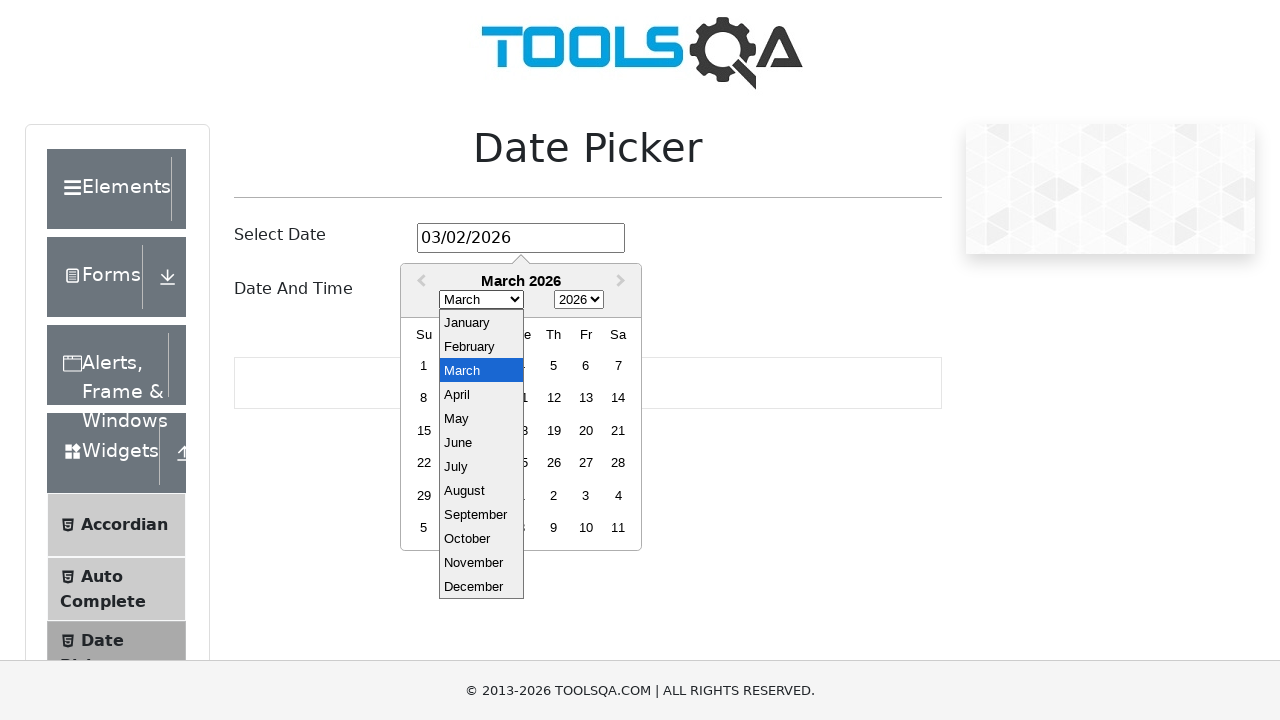

Selected February from month dropdown for leap year check on //select[contains(@class, 'month-select')]
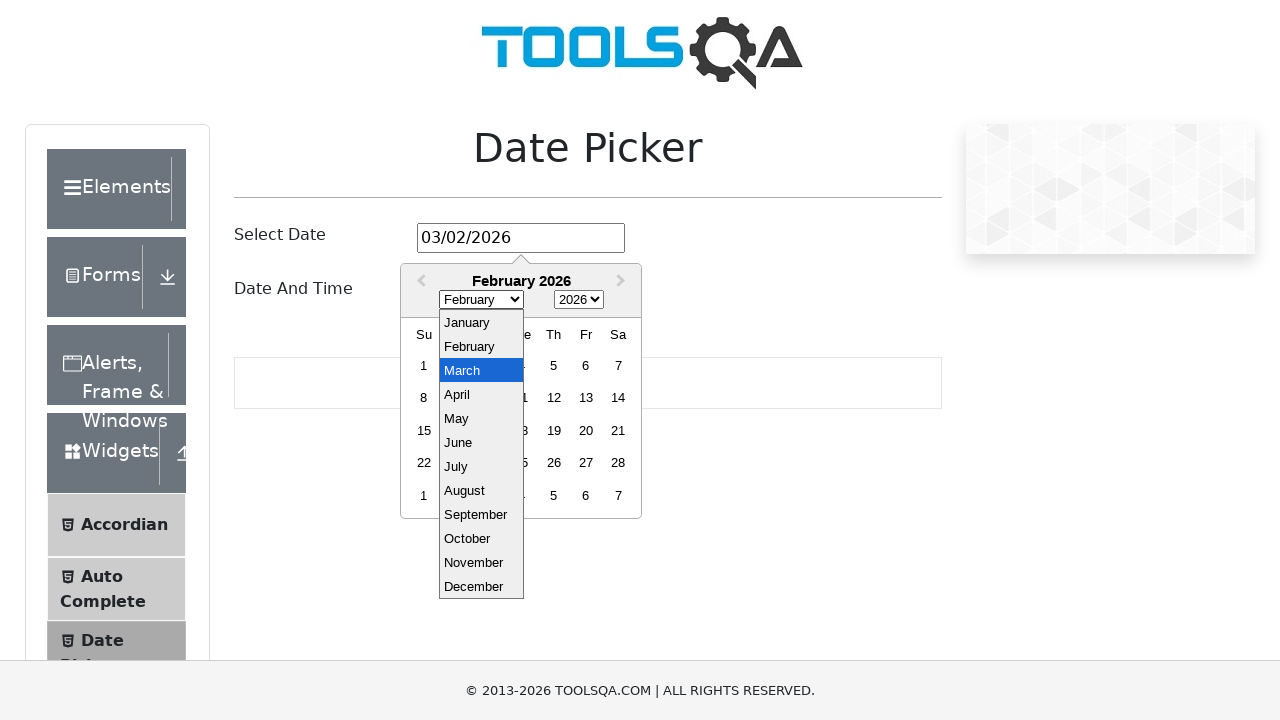

Clicked on year dropdown selector at (579, 300) on xpath=//select[contains(@class, 'year-select')]
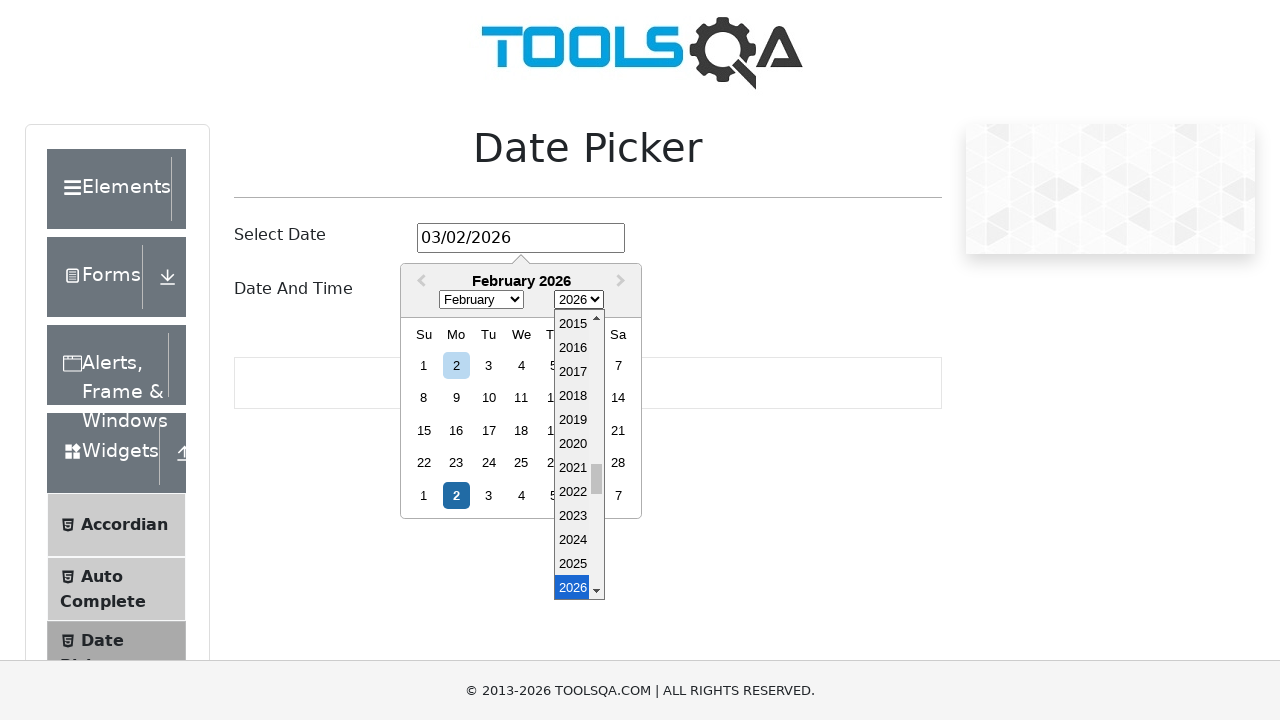

Selected 2024 from year dropdown (leap year) on //select[contains(@class, 'year-select')]
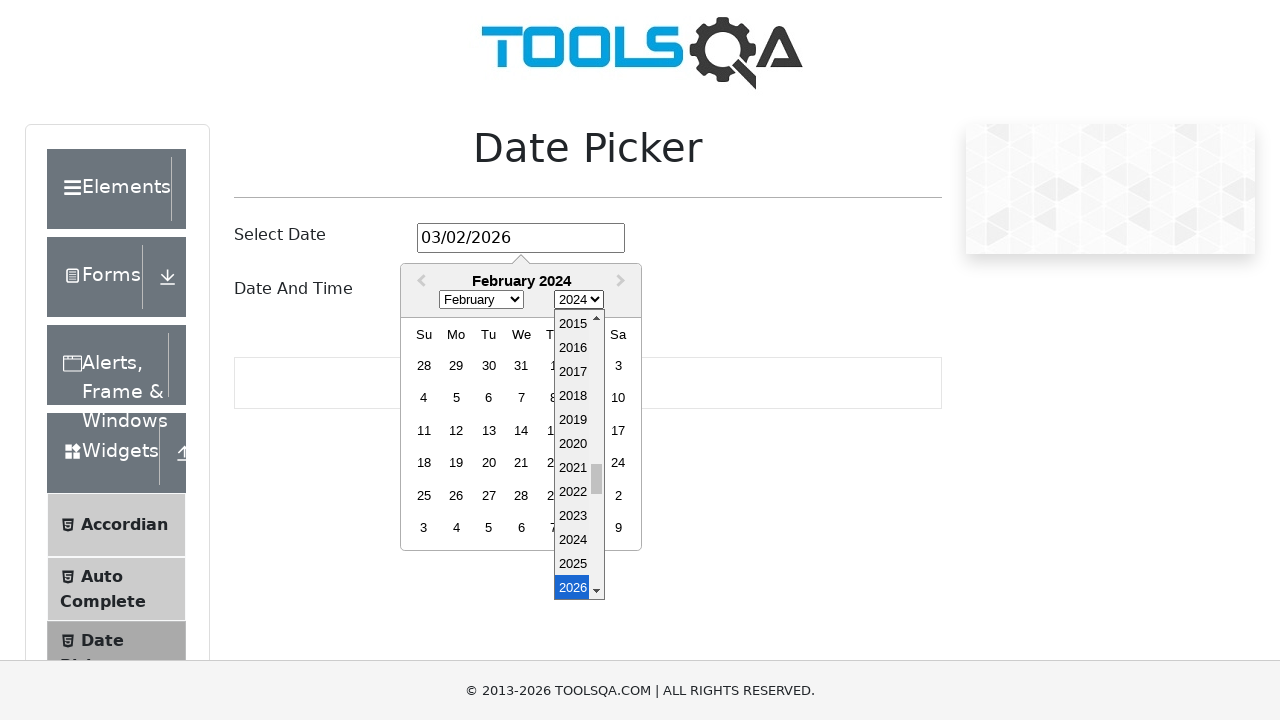

Calendar updated and day 29 is visible in February 2024
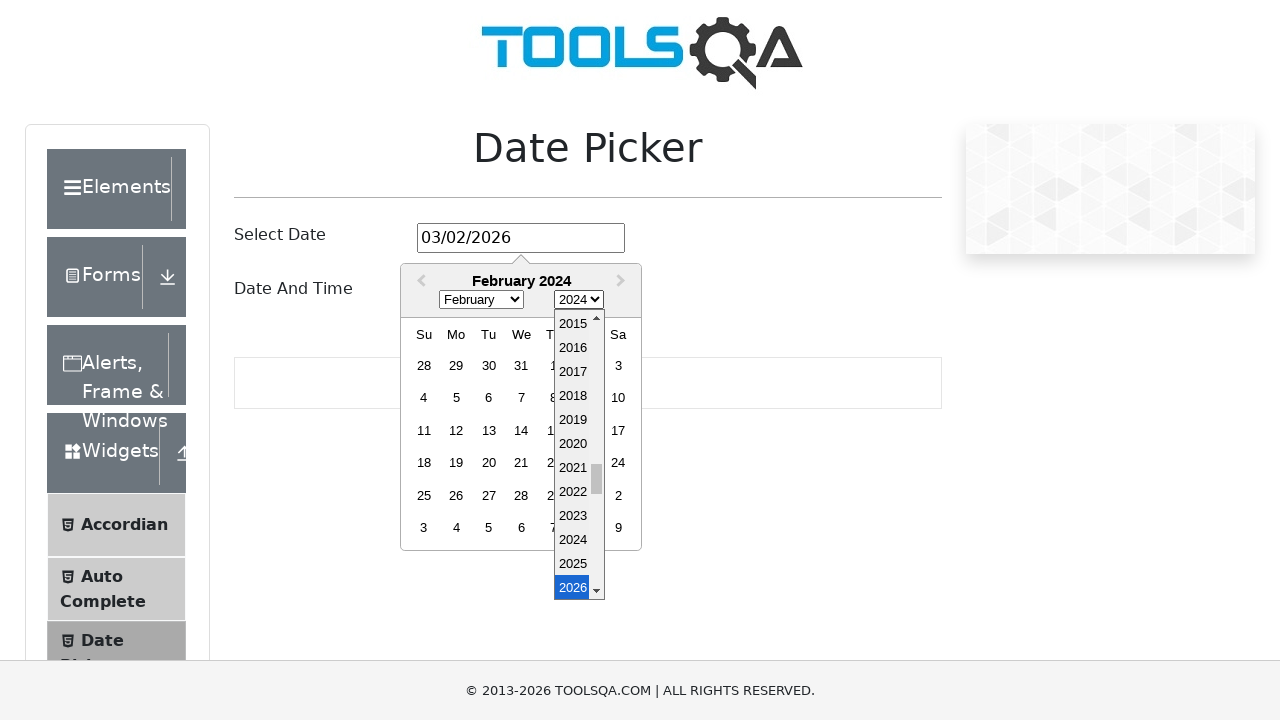

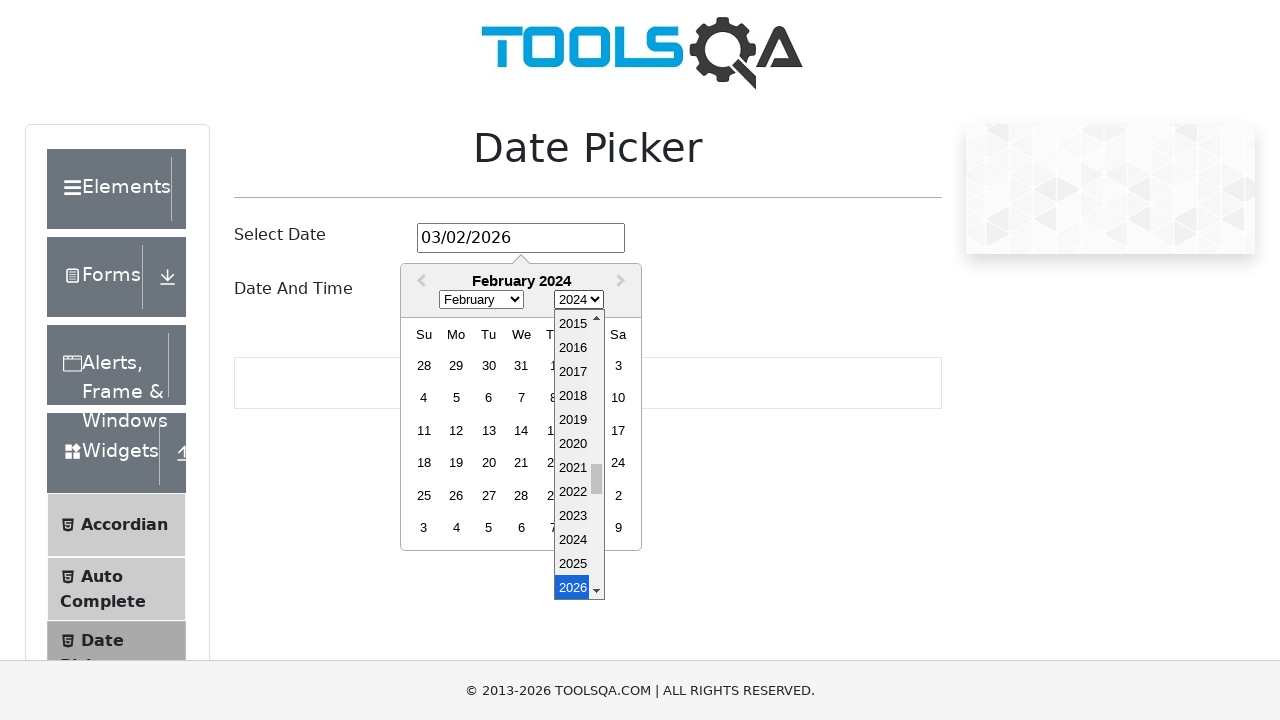